Solves a math problem by extracting a value from an element attribute, calculating the result, and submitting a form with checkbox and radio button selections

Starting URL: http://suninjuly.github.io/get_attribute.html

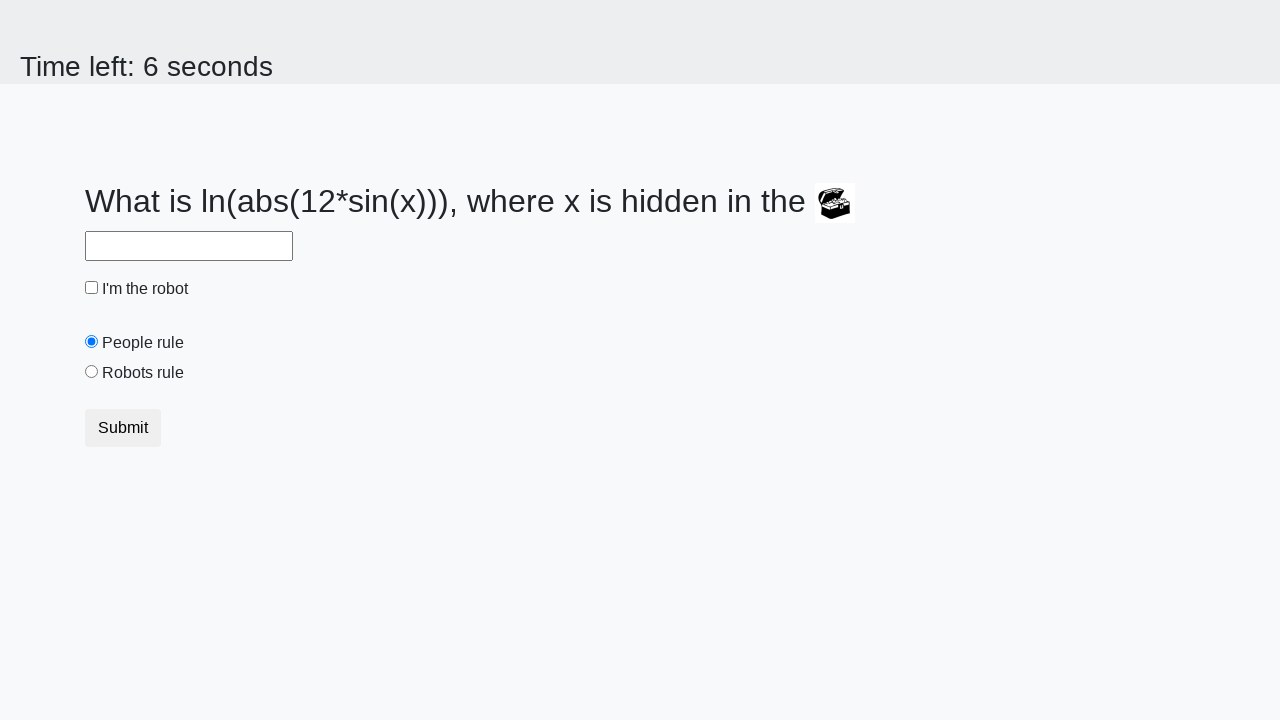

Located treasure element
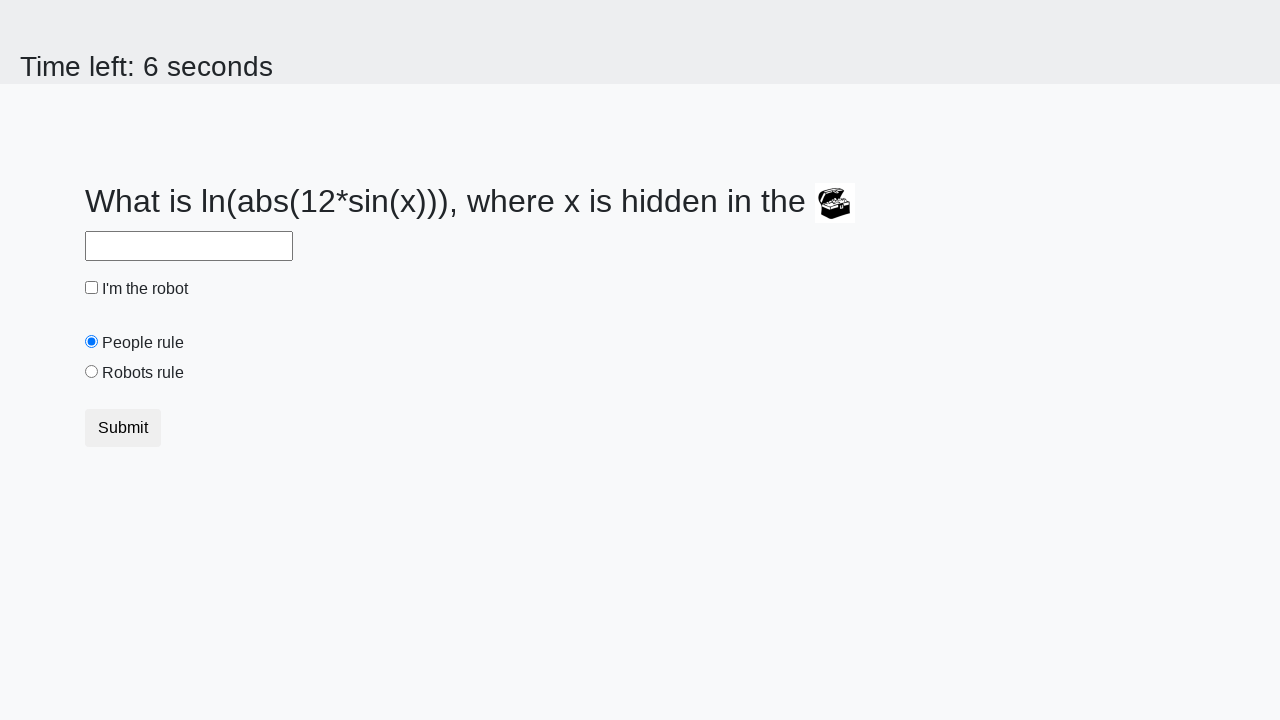

Extracted valuex attribute from treasure element
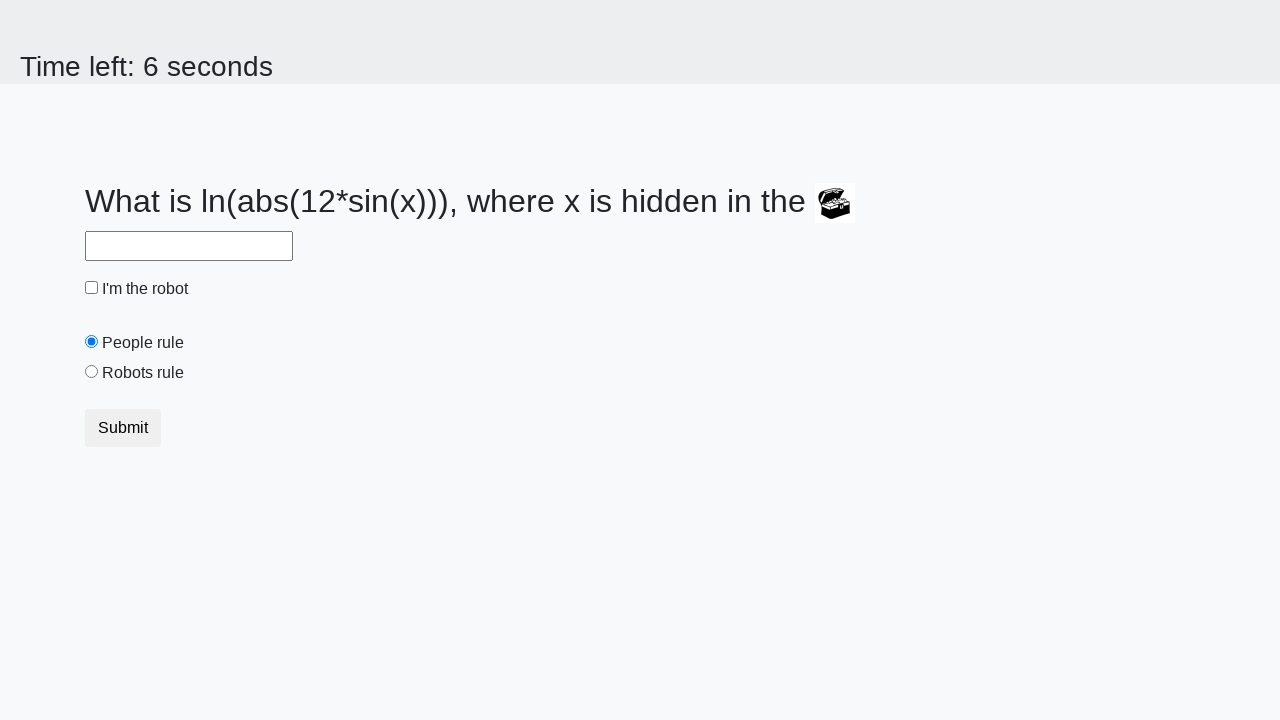

Calculated result using math formula: log(12*sin(x))
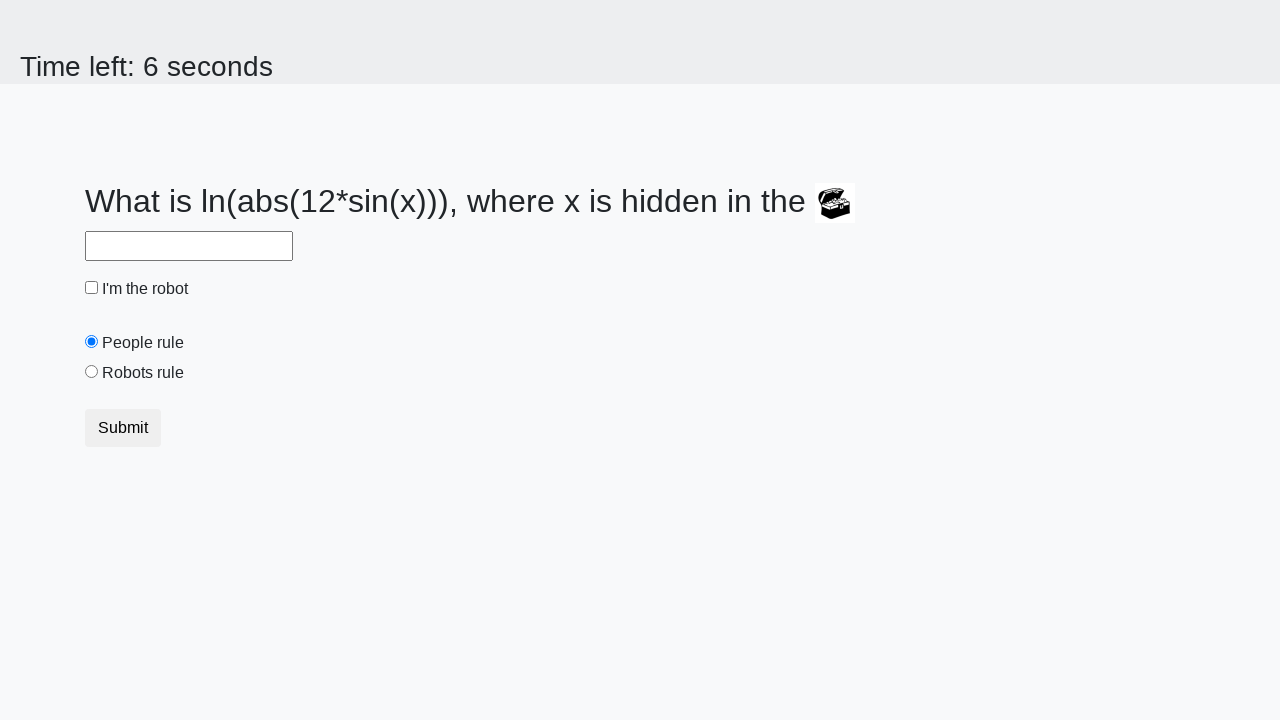

Filled answer field with calculated value on #answer
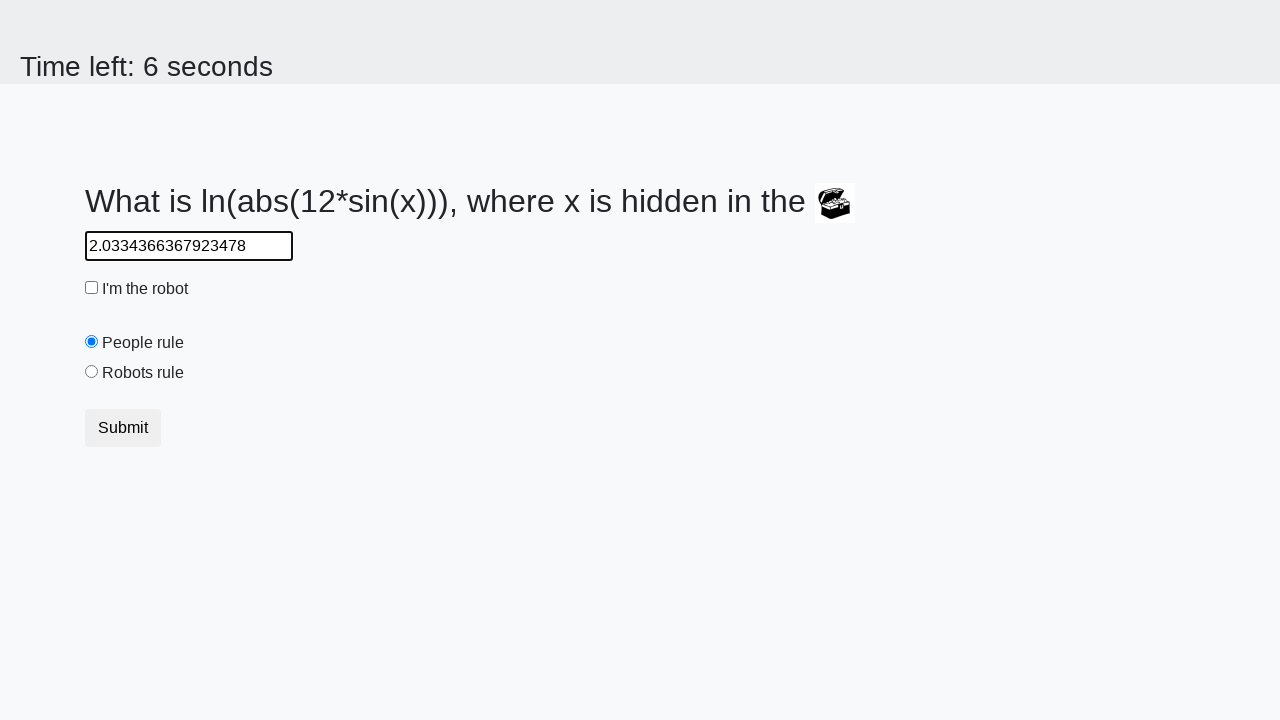

Clicked robot checkbox at (92, 288) on #robotCheckbox
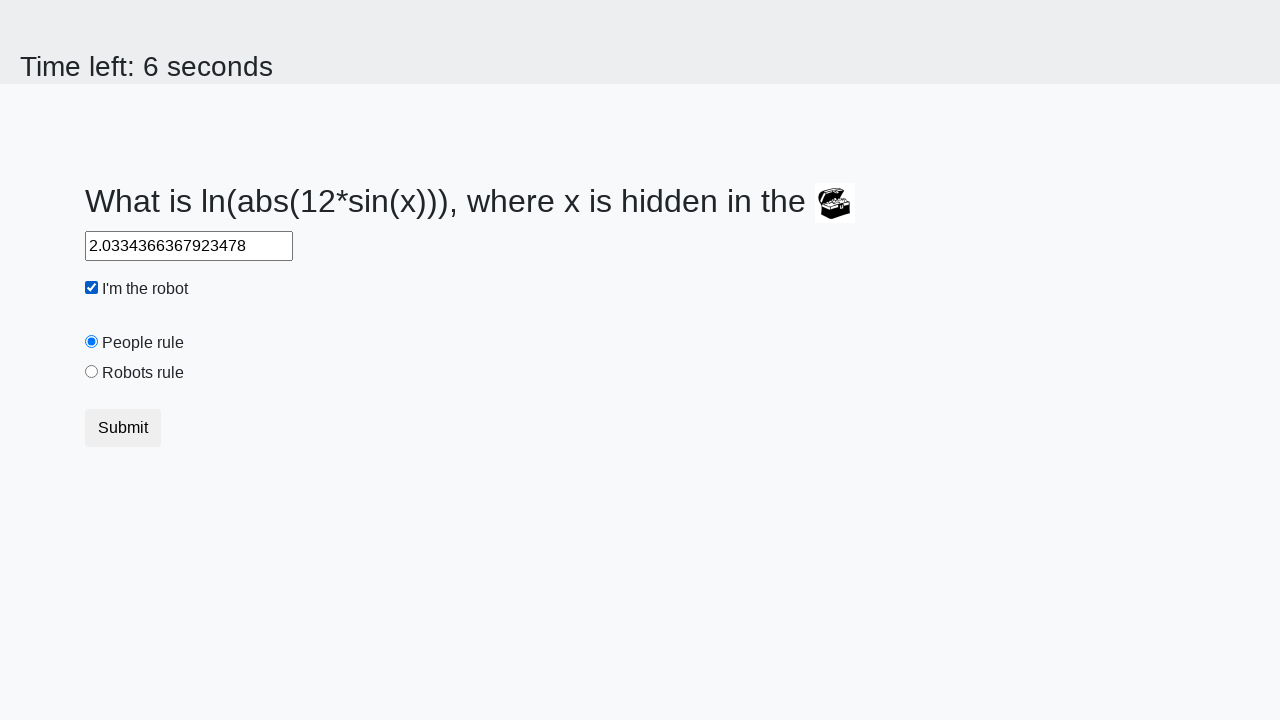

Selected robots rule radio button at (92, 372) on #robotsRule
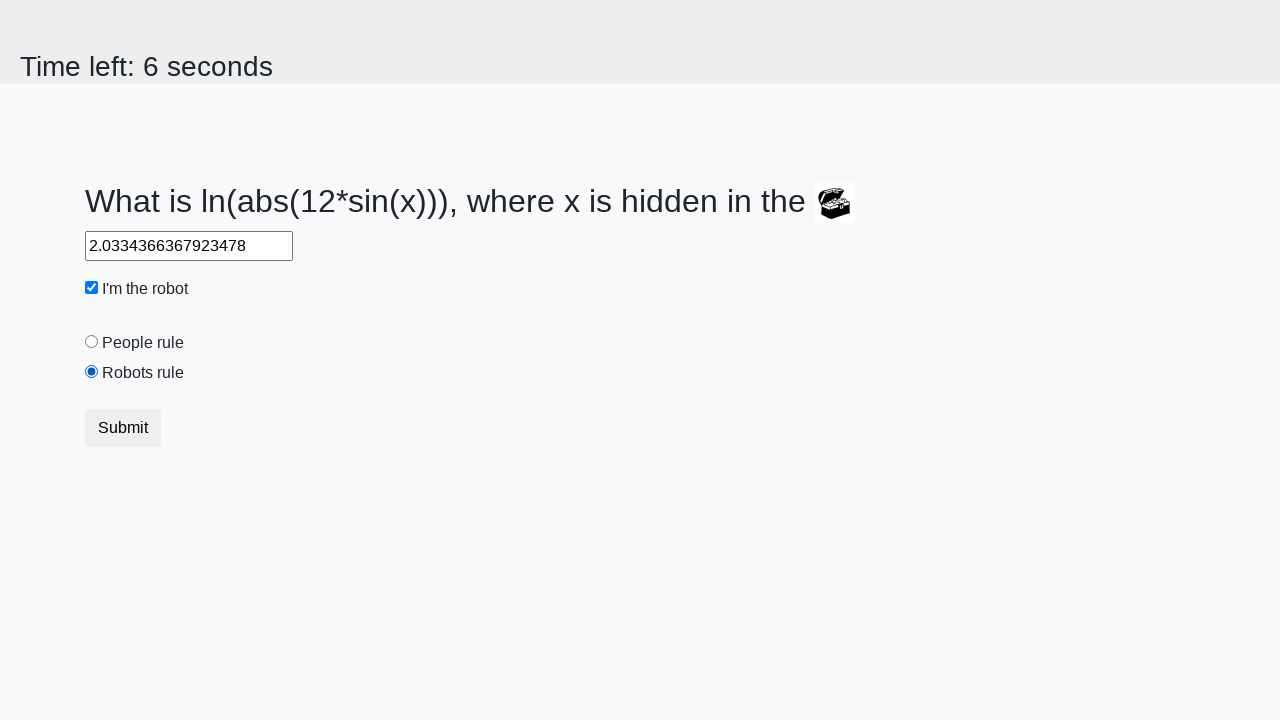

Clicked submit button to submit form at (123, 428) on .btn
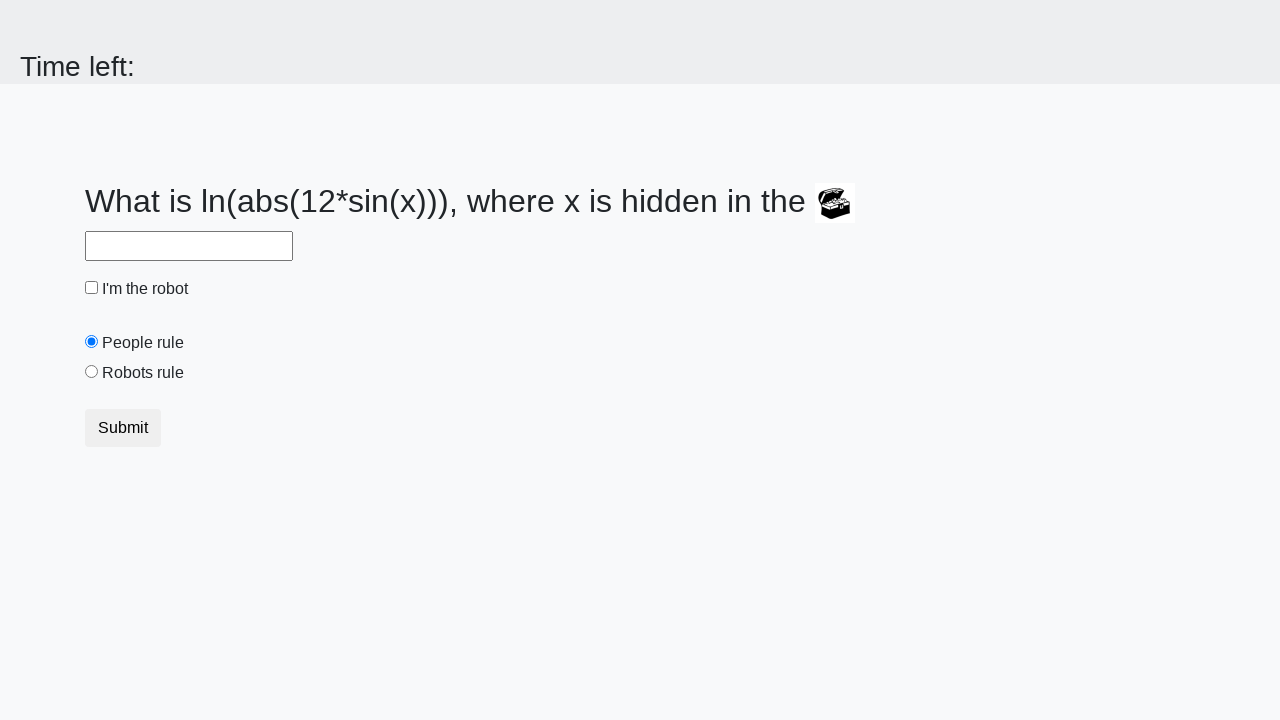

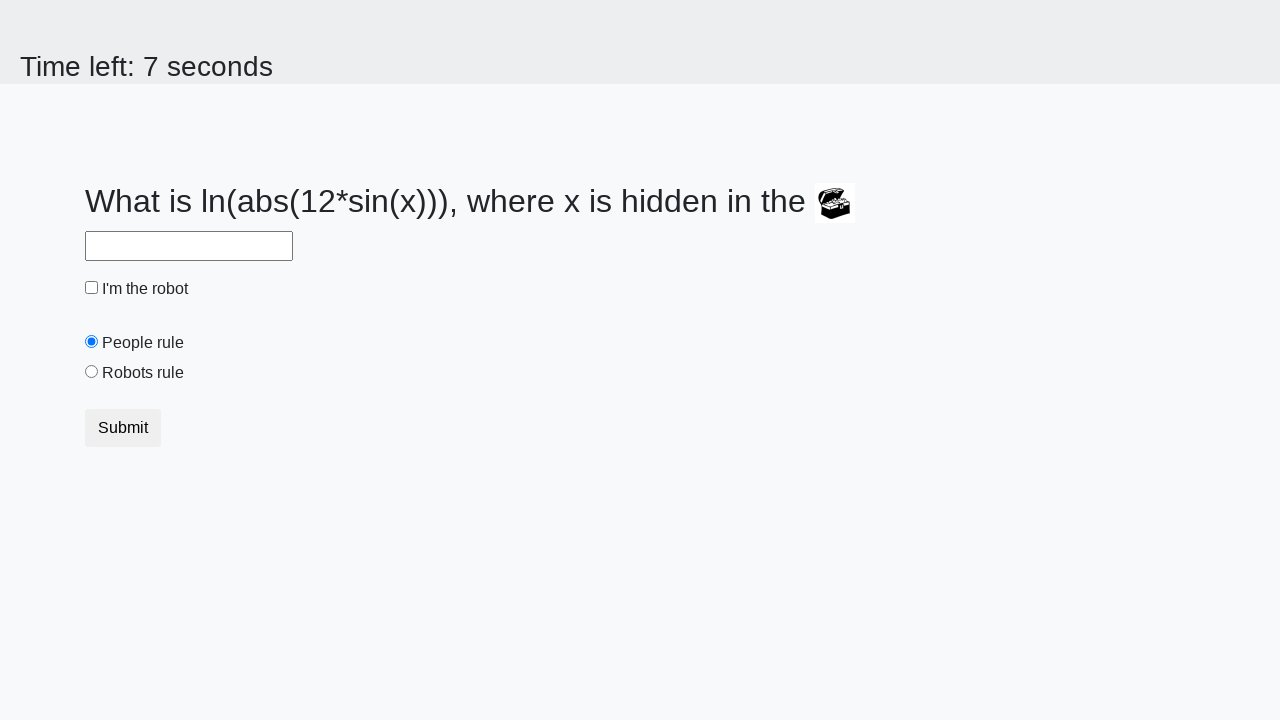